Tests the Python.org website search functionality by entering "pycon" in the search box, submitting the search, and verifying that results are returned.

Starting URL: http://www.python.org

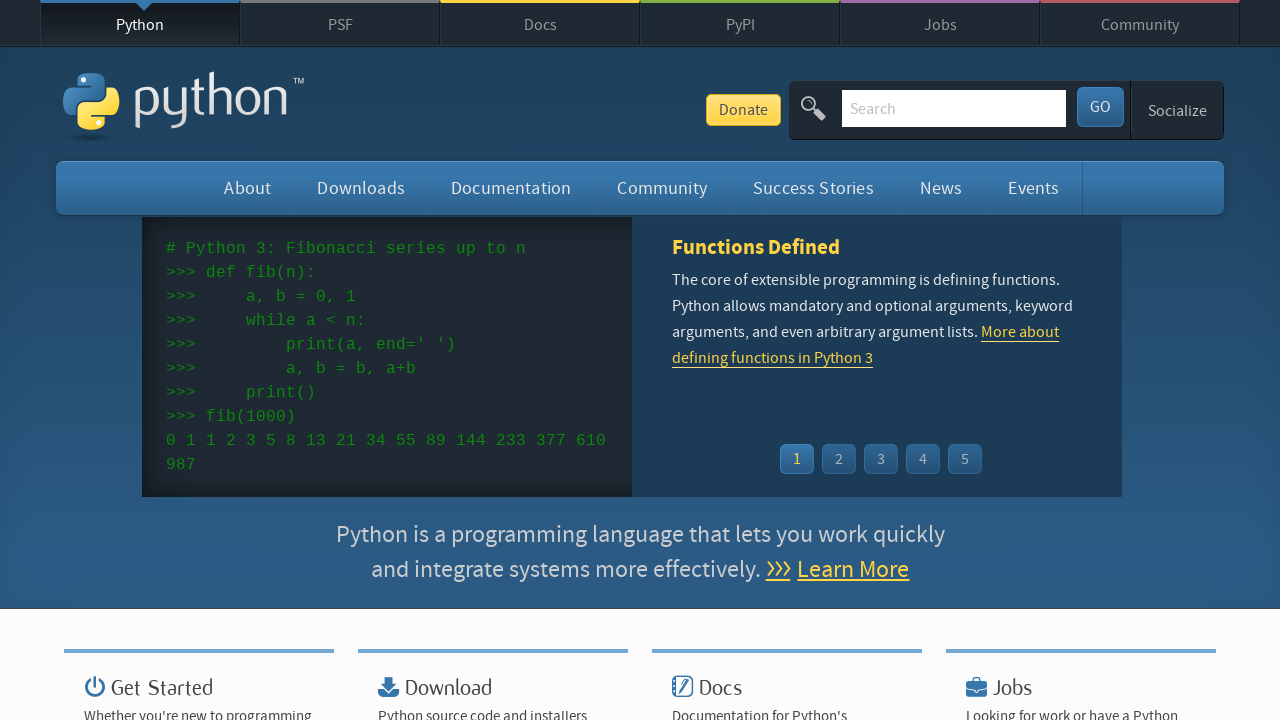

Verified page title contains 'Python'
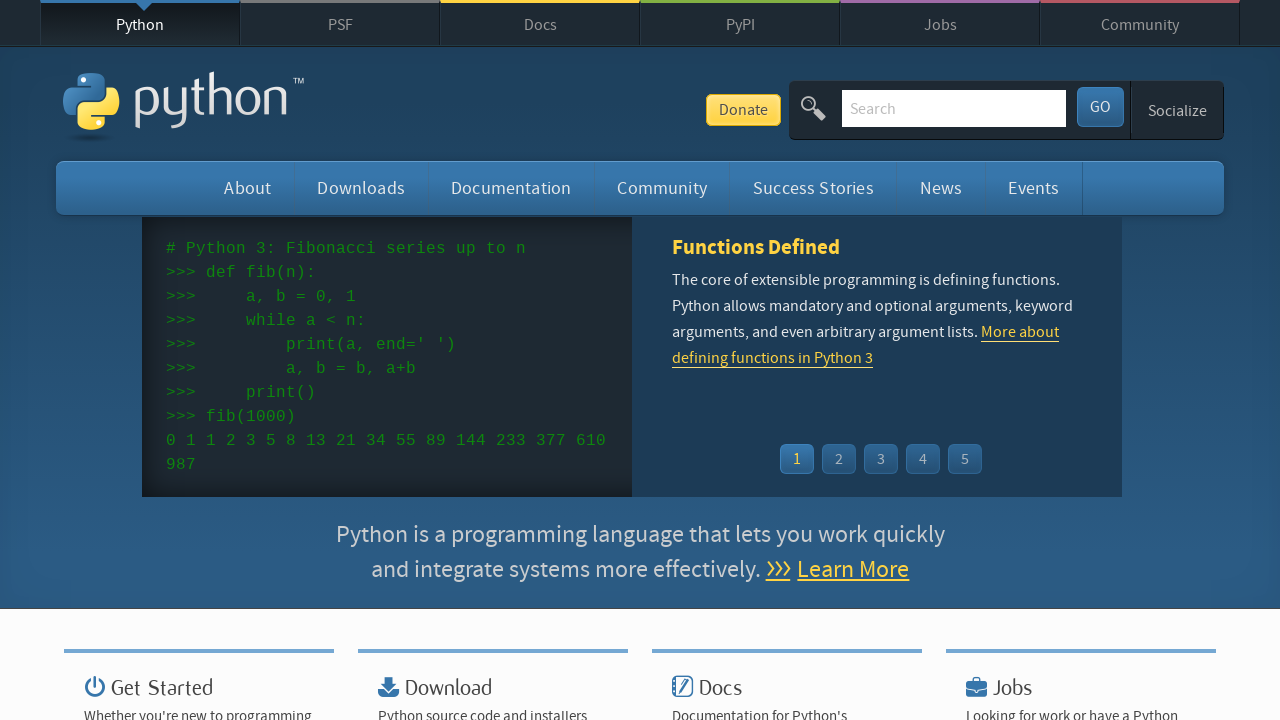

Filled search box with 'pycon' on input[name='q']
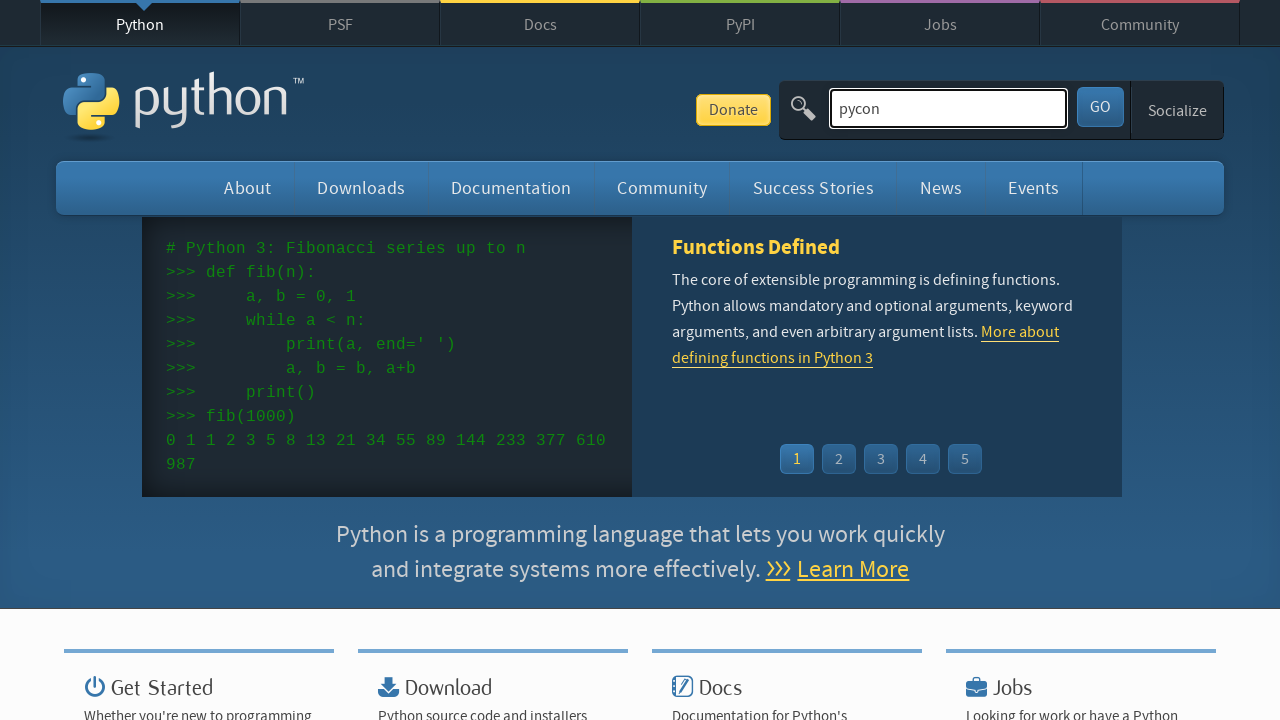

Pressed Enter to submit search query on input[name='q']
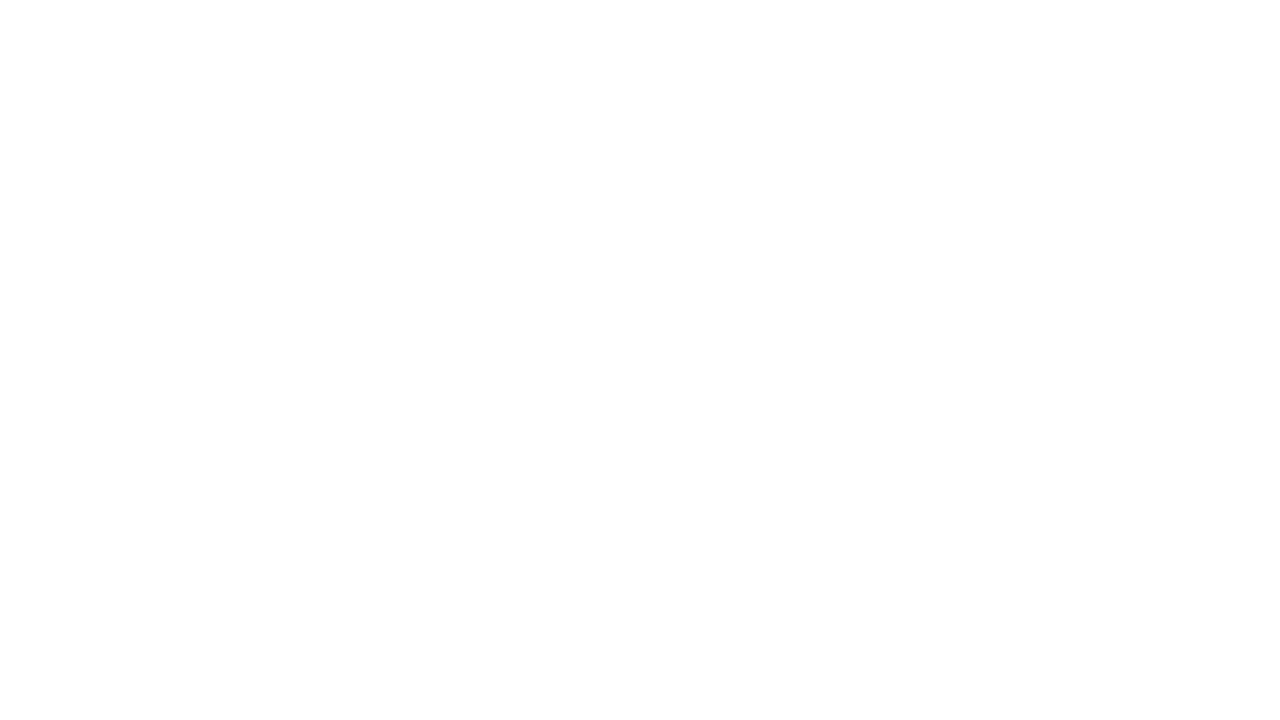

Waited for page to load after search submission
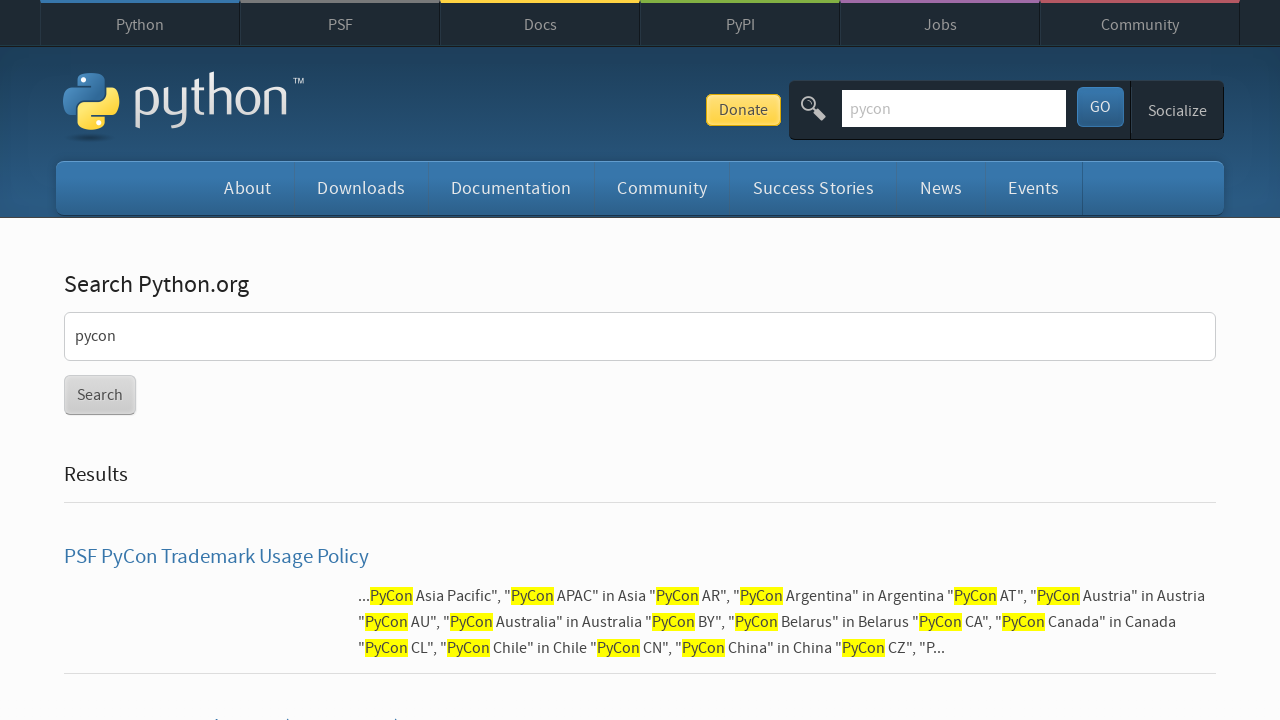

Verified search results were returned (no 'No results found' message)
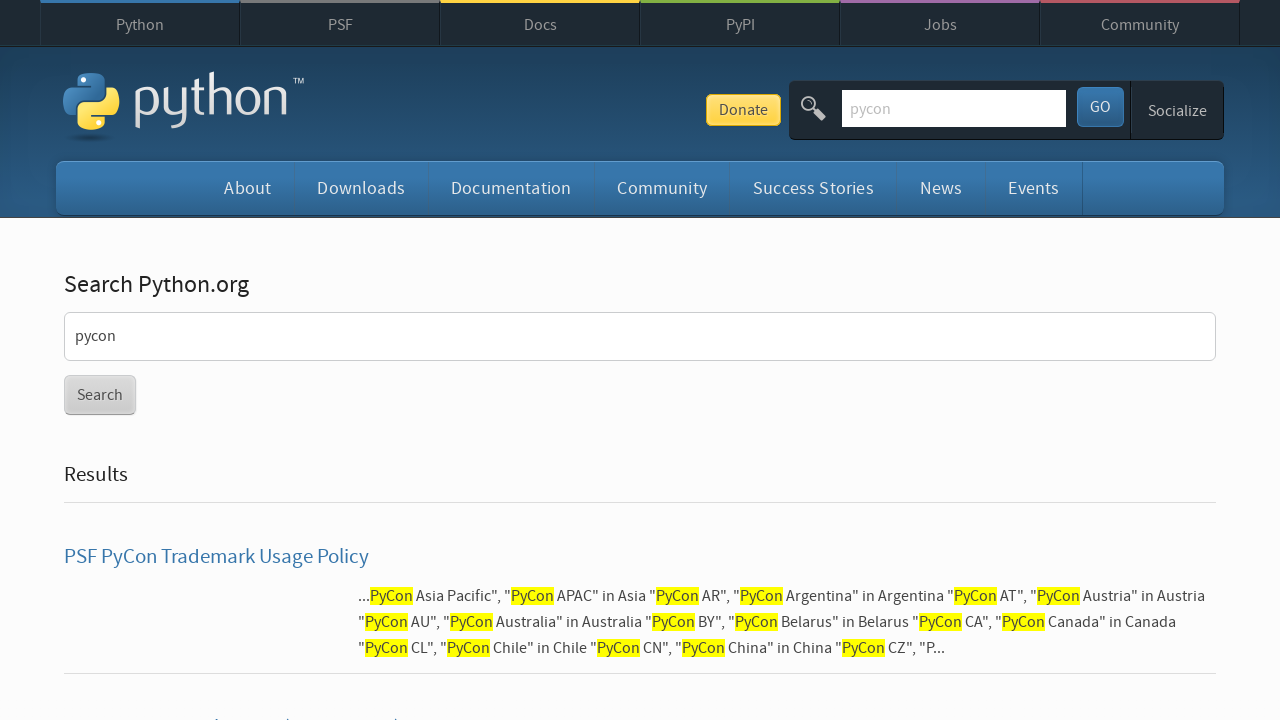

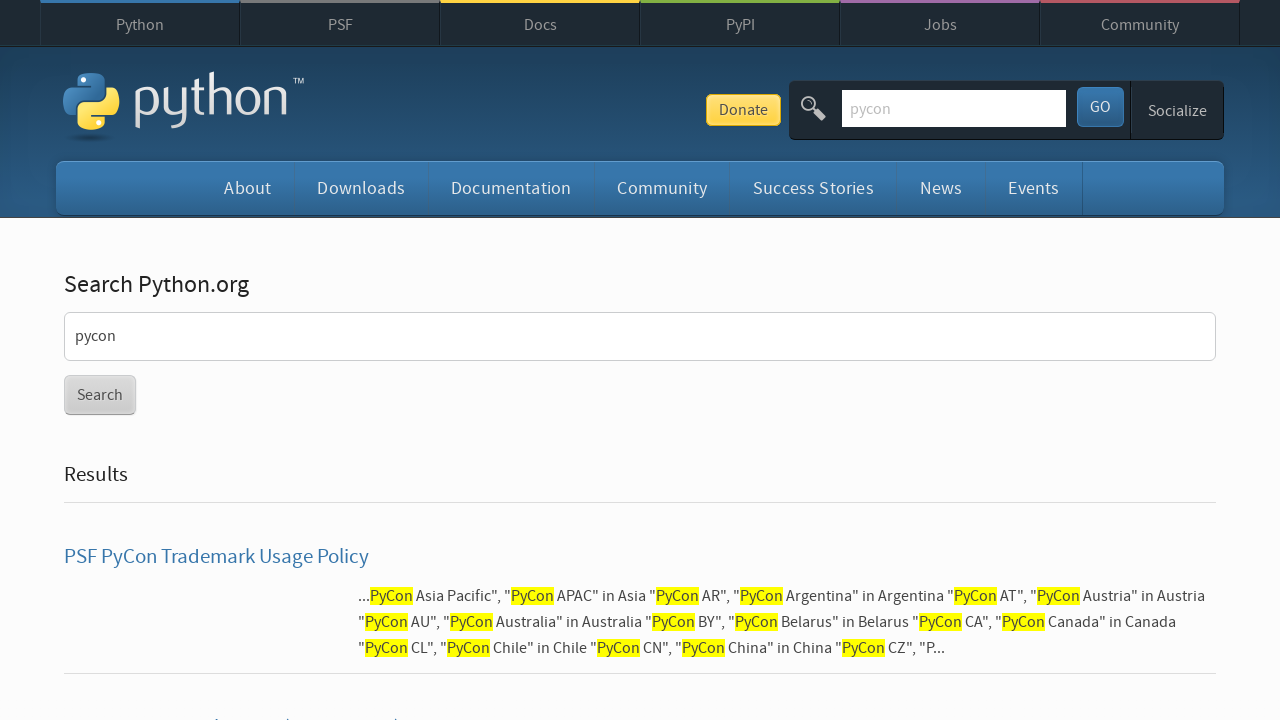